Tests that edits are cancelled when pressing Escape during editing.

Starting URL: https://demo.playwright.dev/todomvc

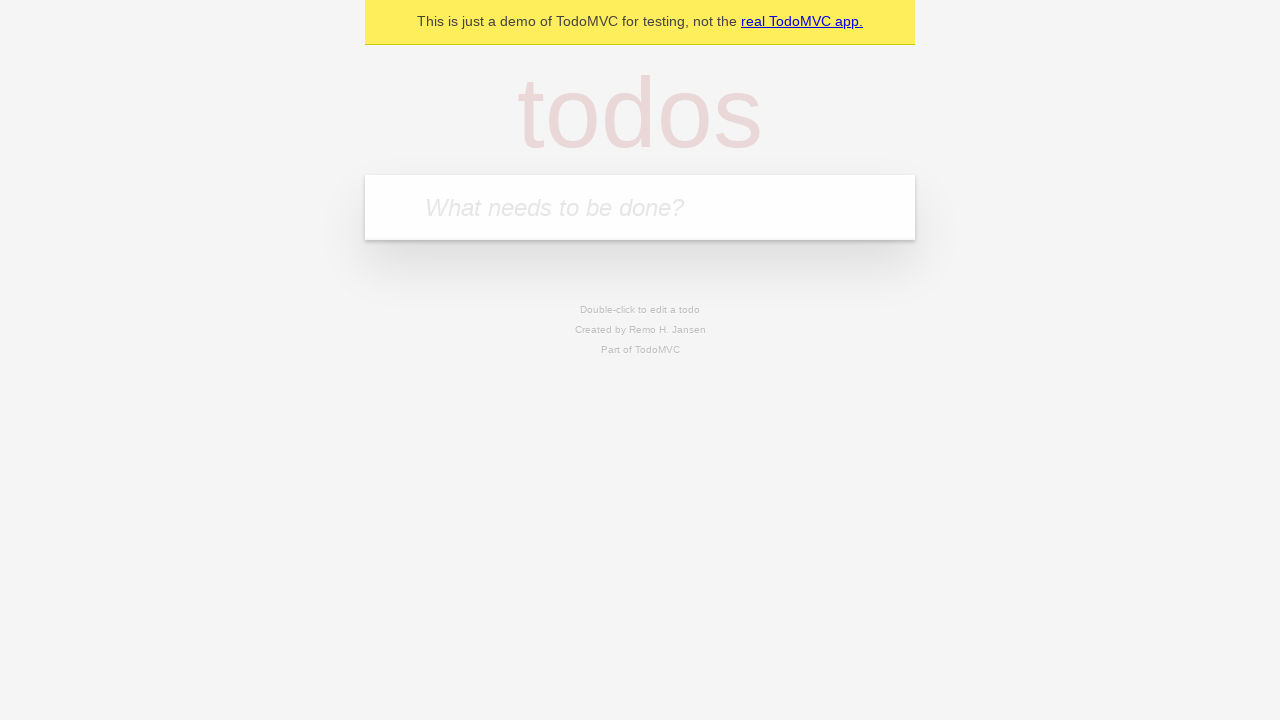

Filled todo input with 'buy some cheese' on internal:attr=[placeholder="What needs to be done?"i]
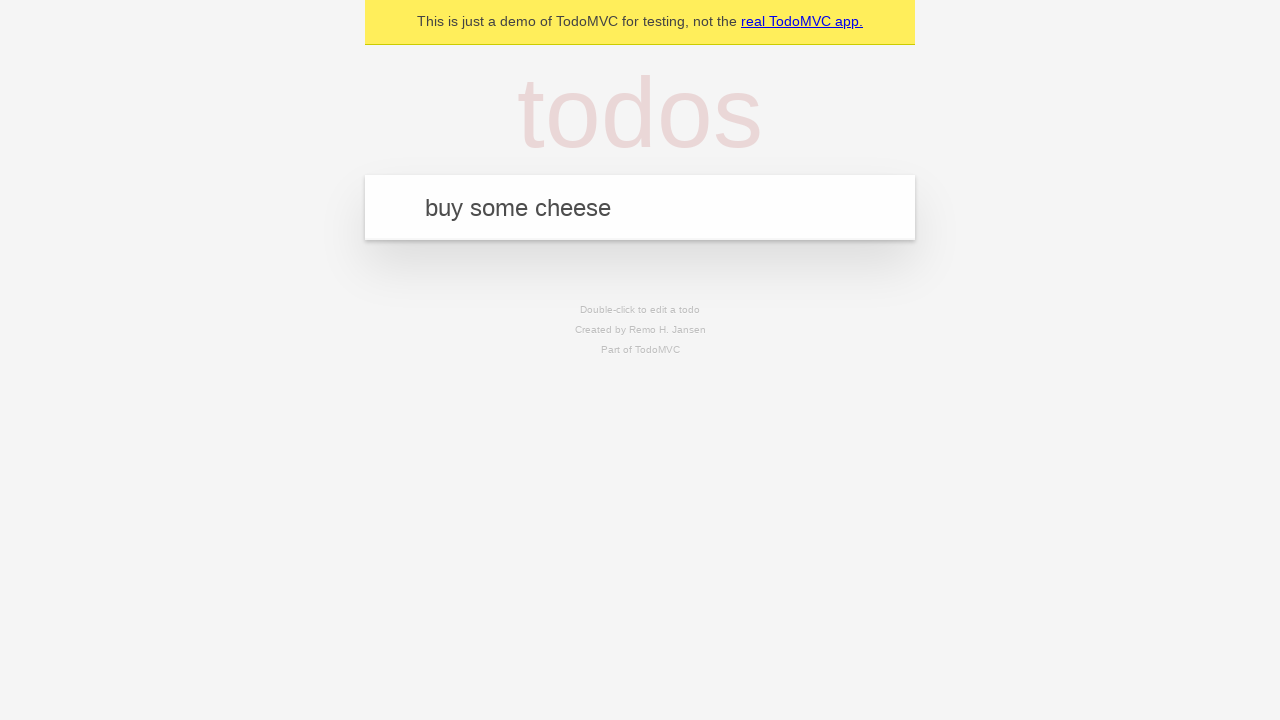

Pressed Enter to add first todo item on internal:attr=[placeholder="What needs to be done?"i]
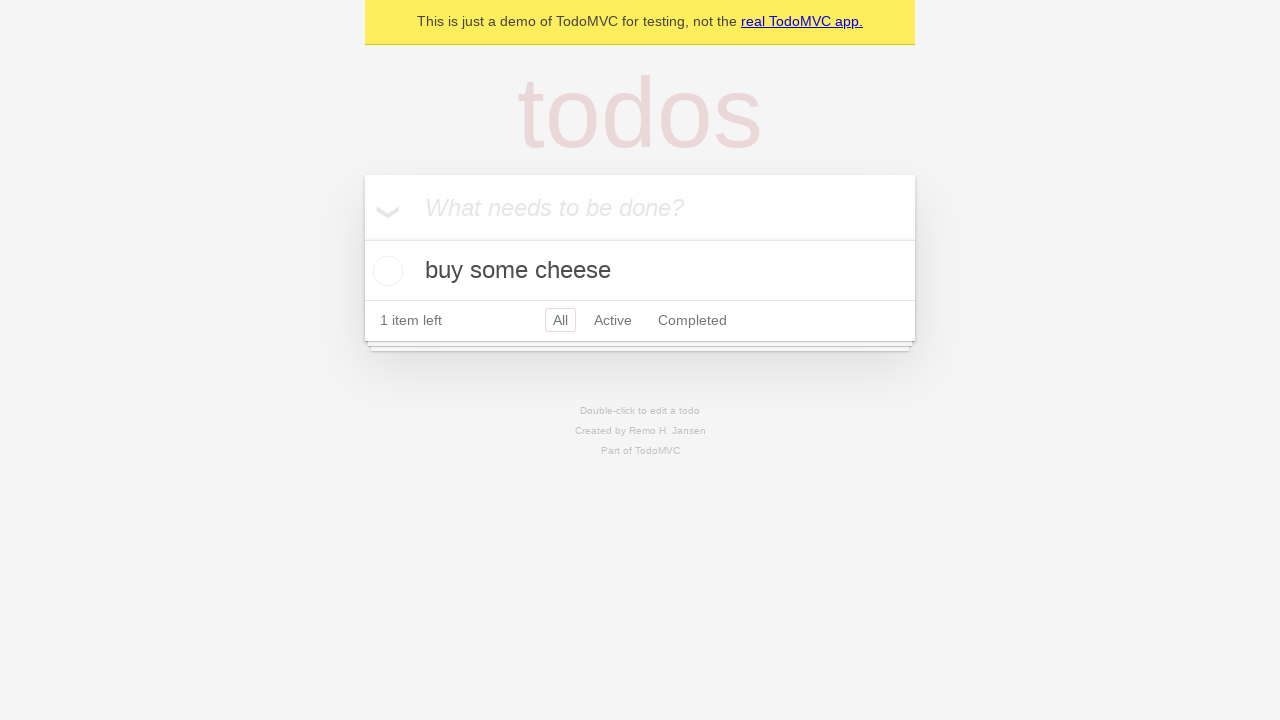

Filled todo input with 'feed the cat' on internal:attr=[placeholder="What needs to be done?"i]
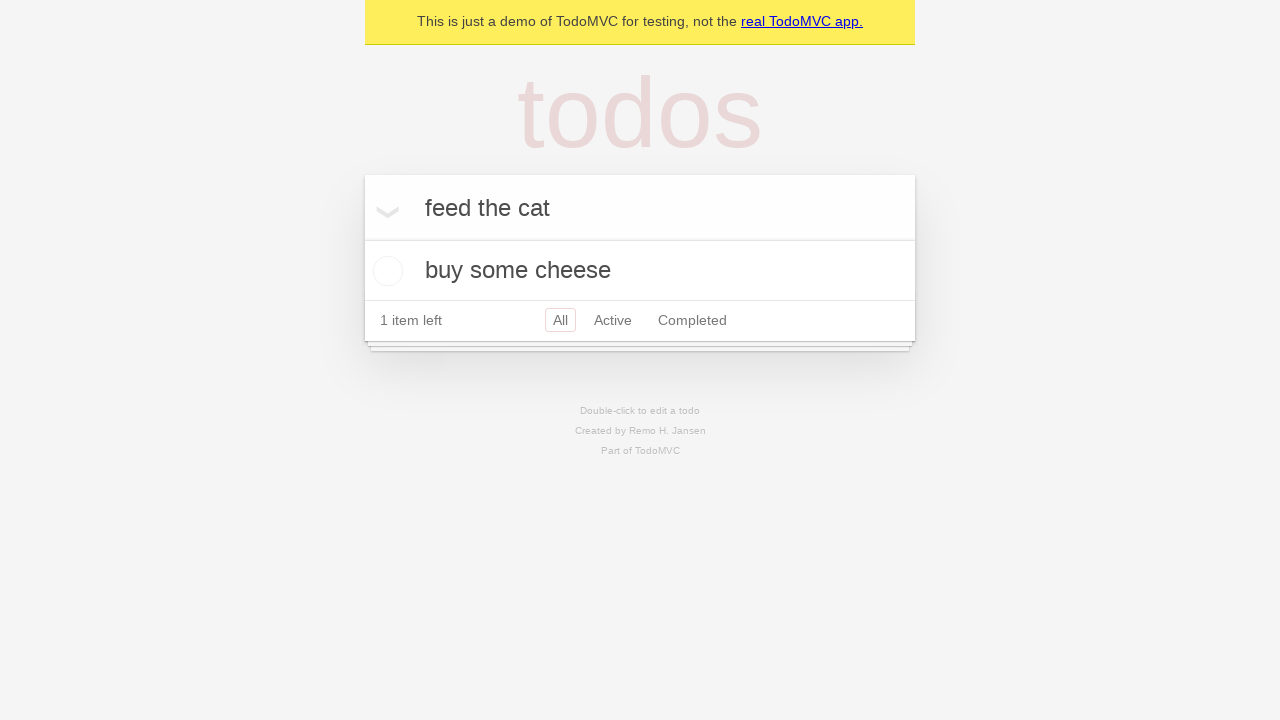

Pressed Enter to add second todo item on internal:attr=[placeholder="What needs to be done?"i]
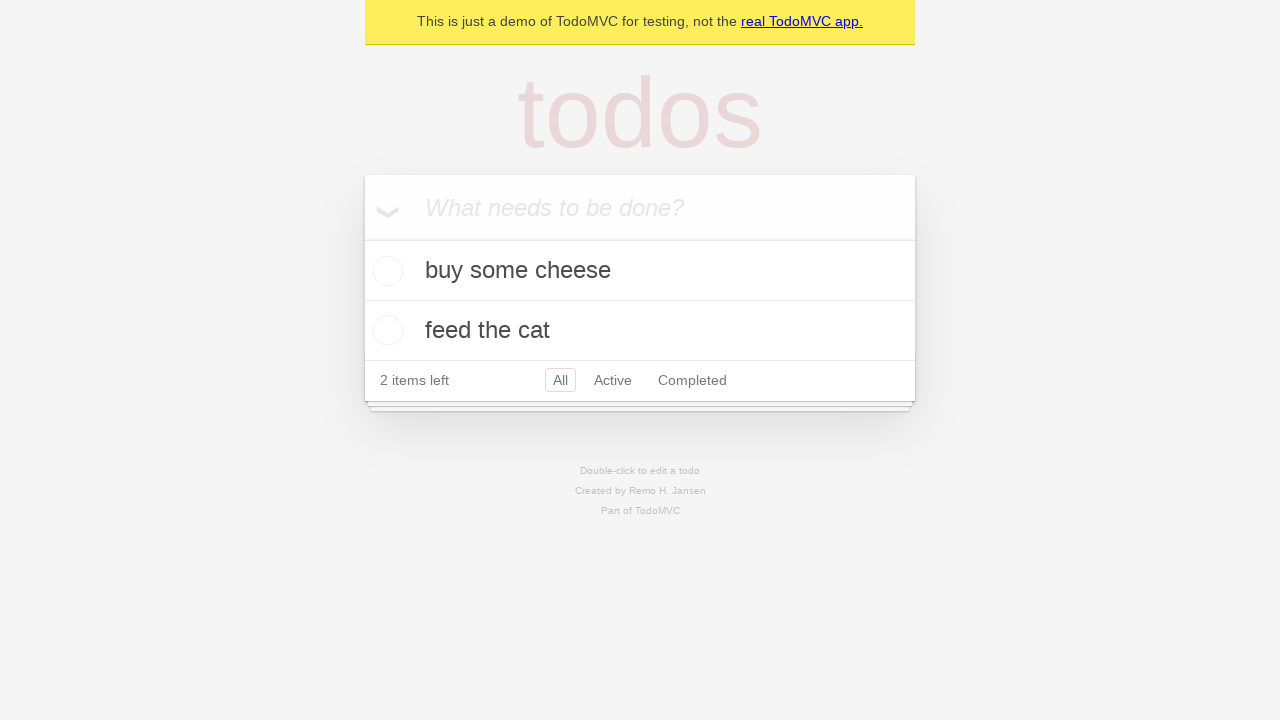

Filled todo input with 'book a doctors appointment' on internal:attr=[placeholder="What needs to be done?"i]
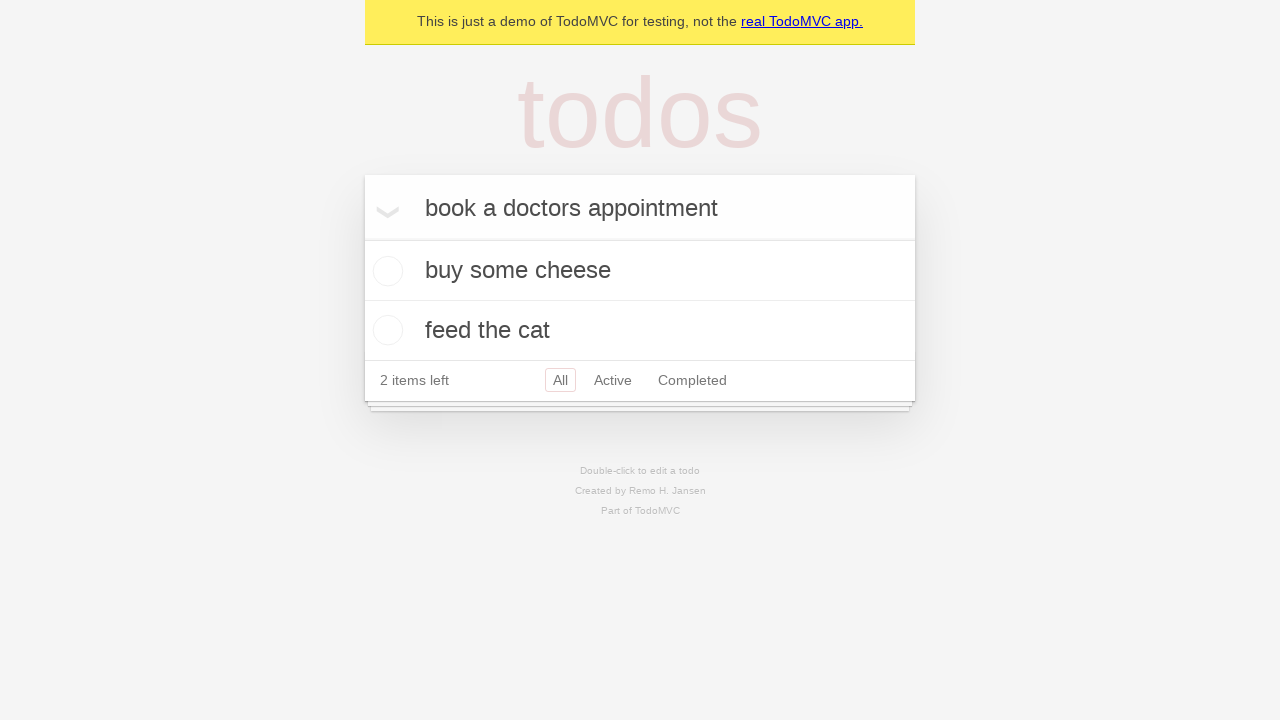

Pressed Enter to add third todo item on internal:attr=[placeholder="What needs to be done?"i]
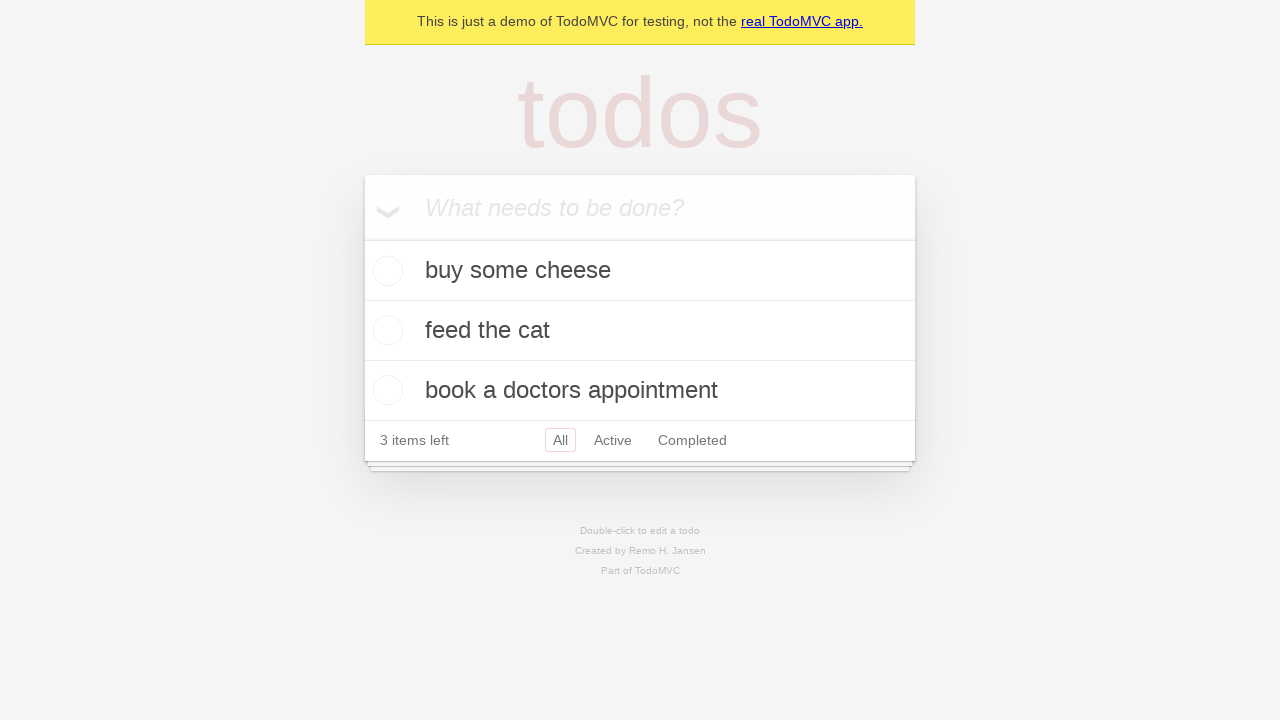

Waited for all 3 todo items to appear in the DOM
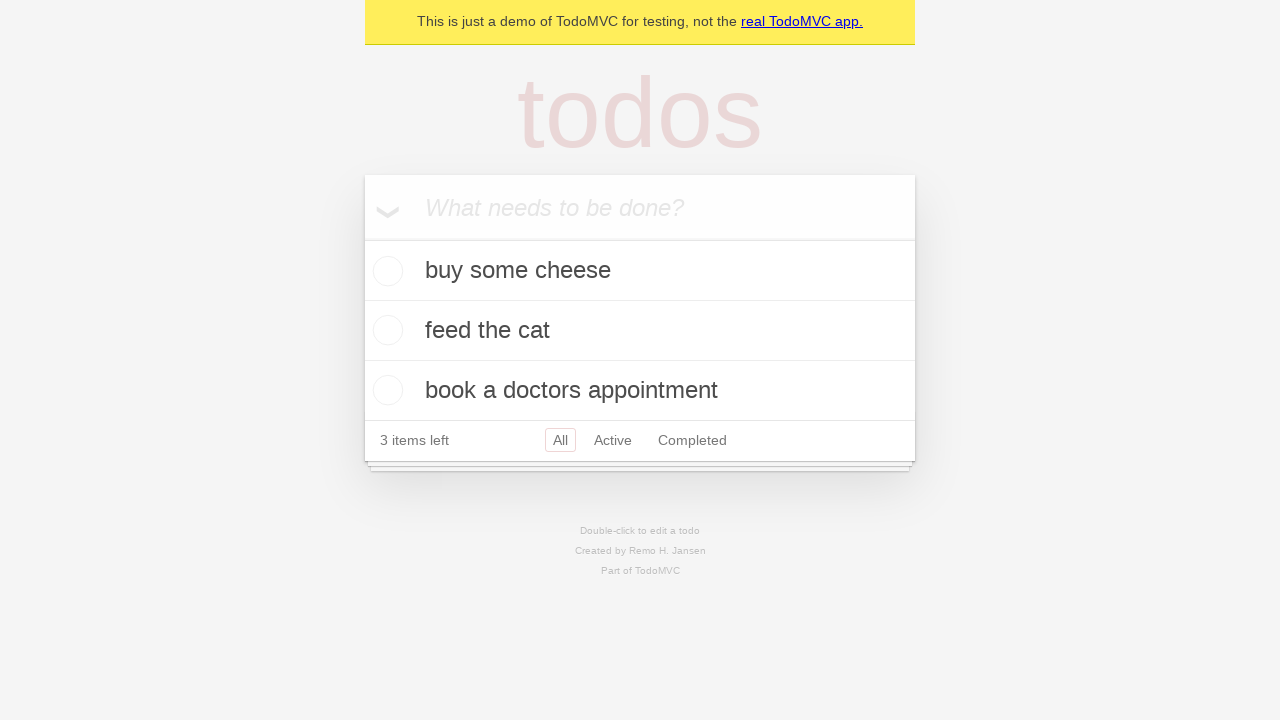

Double-clicked second todo item to enter edit mode at (640, 331) on internal:testid=[data-testid="todo-item"s] >> nth=1
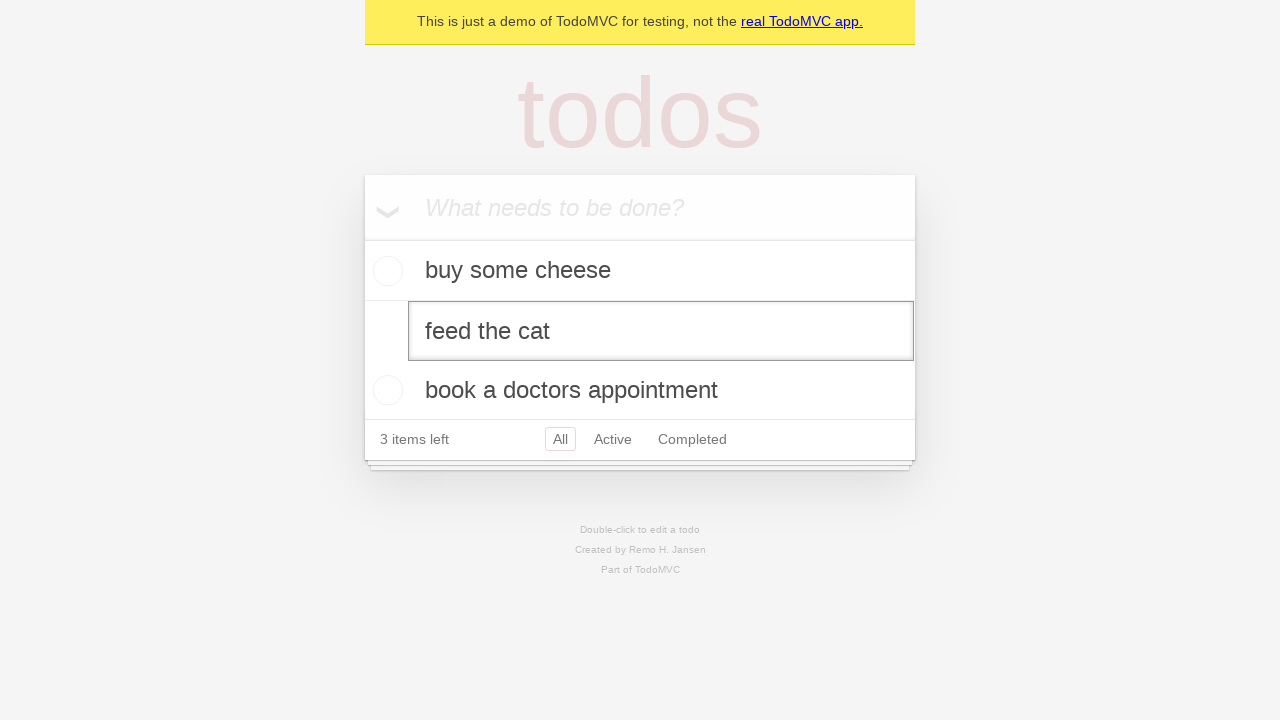

Filled edit field with new text 'buy some sausages' on internal:testid=[data-testid="todo-item"s] >> nth=1 >> internal:role=textbox[nam
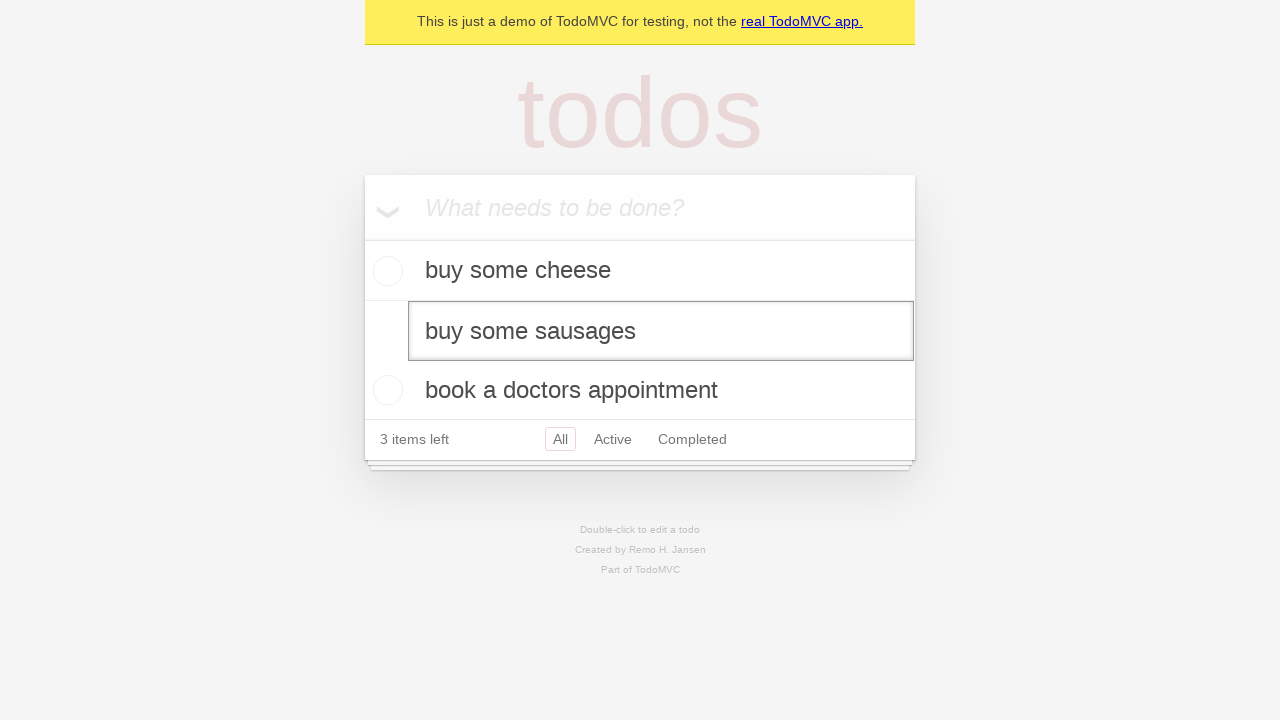

Pressed Escape to cancel editing and revert changes on internal:testid=[data-testid="todo-item"s] >> nth=1 >> internal:role=textbox[nam
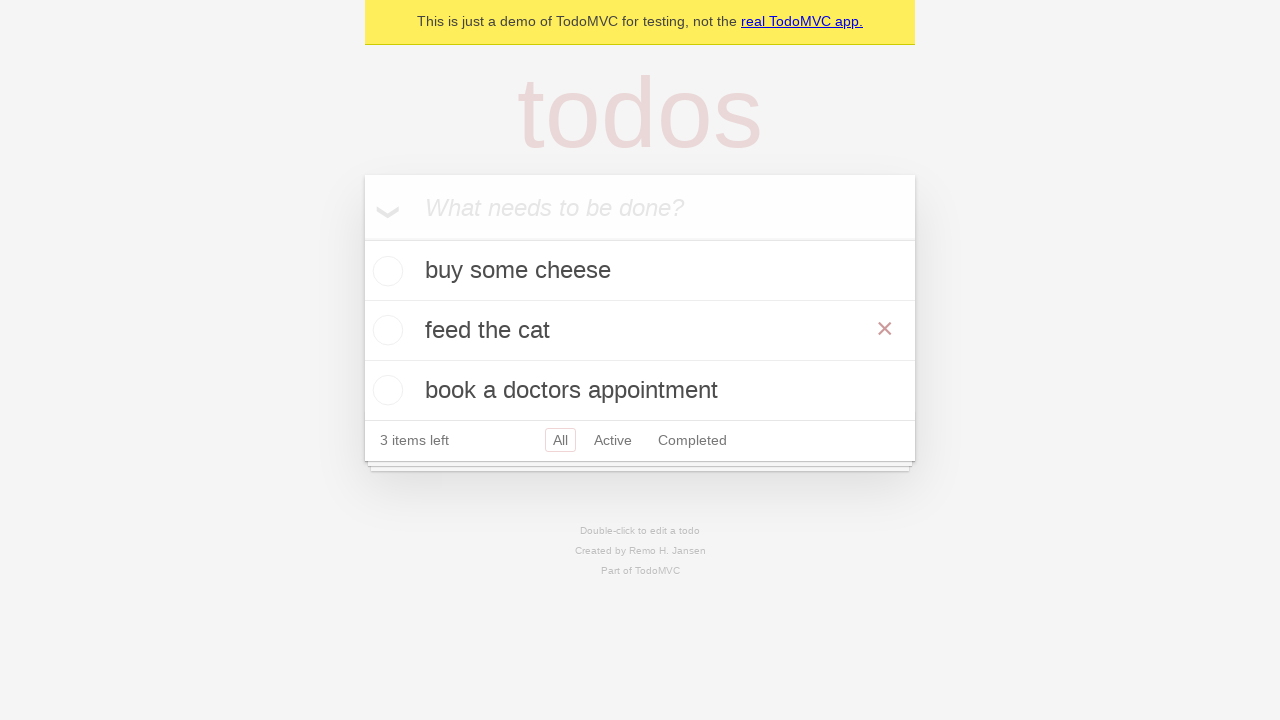

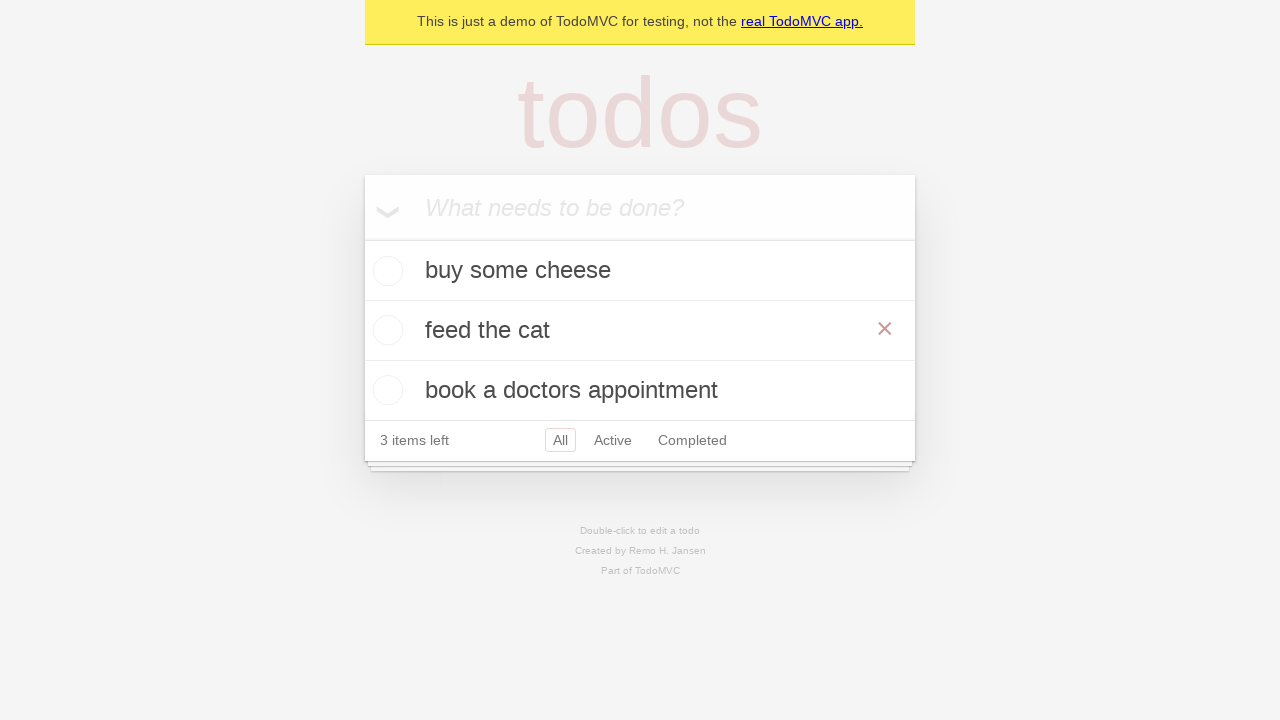